Tests the word counter website by entering a phrase into the text area and checking the displayed word/character count result

Starting URL: https://wordcounter.net/

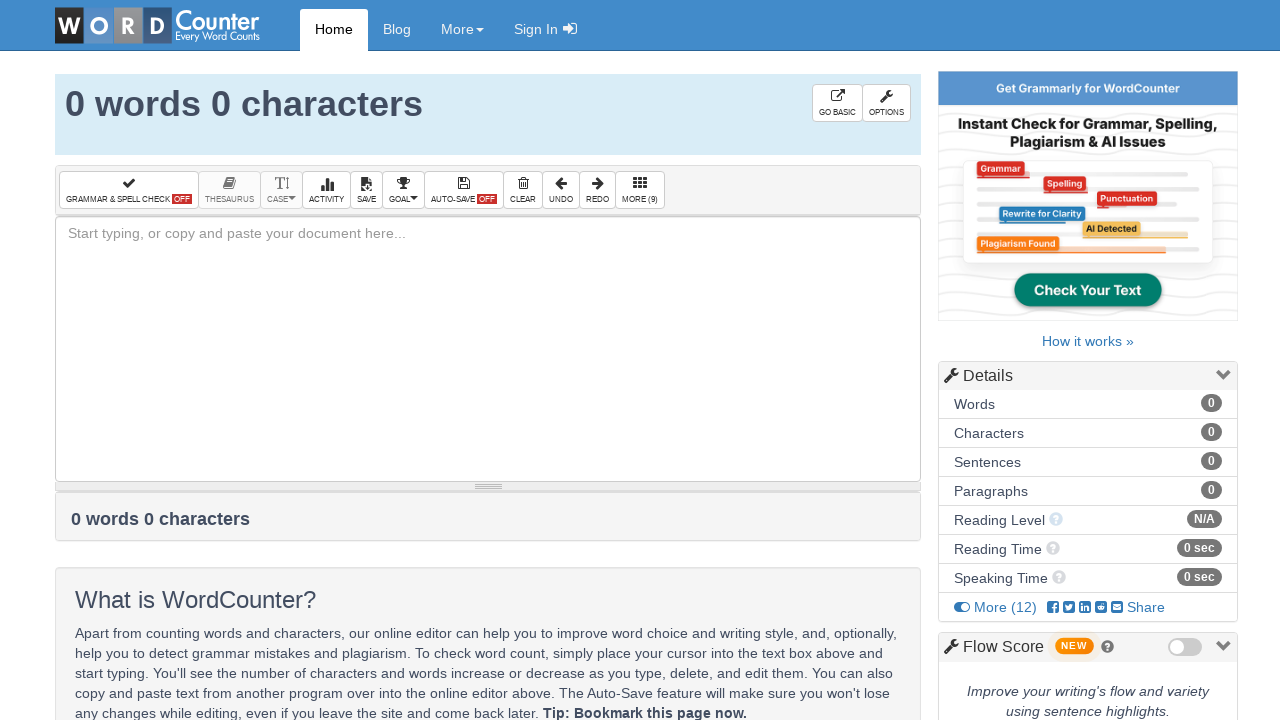

Clicked on textarea to focus it at (488, 349) on textarea
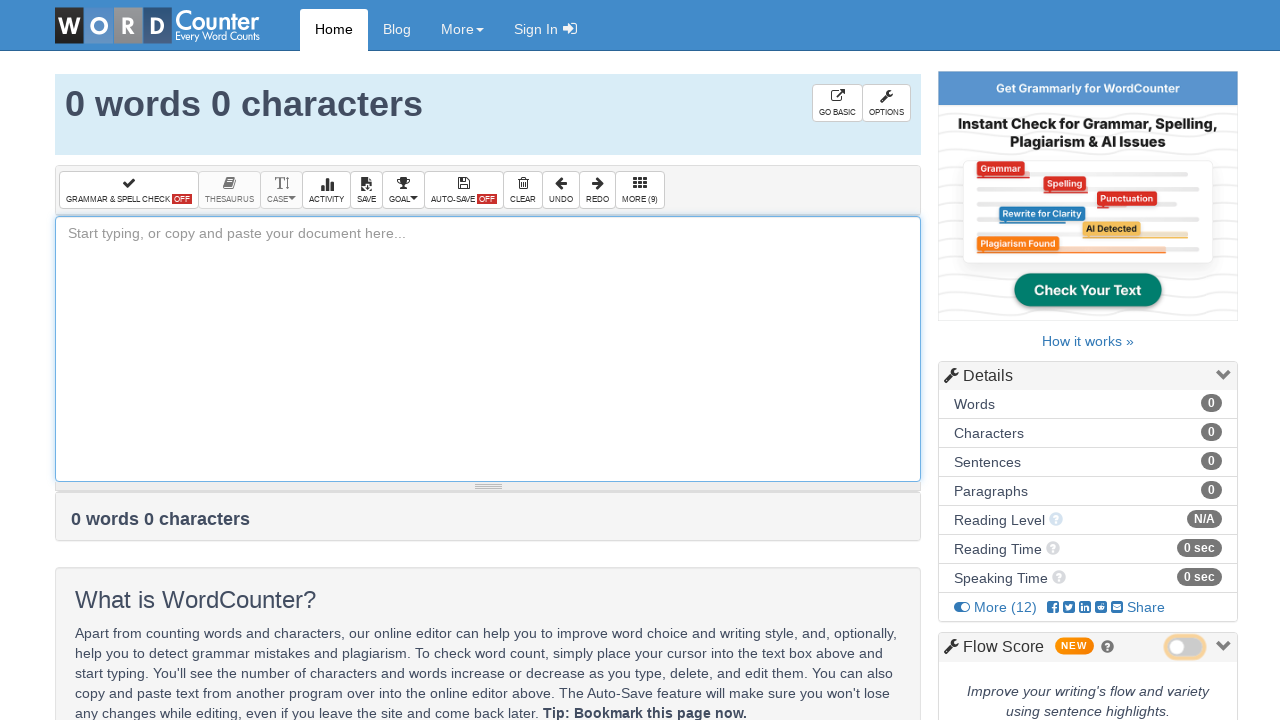

Filled textarea with test phrase on textarea
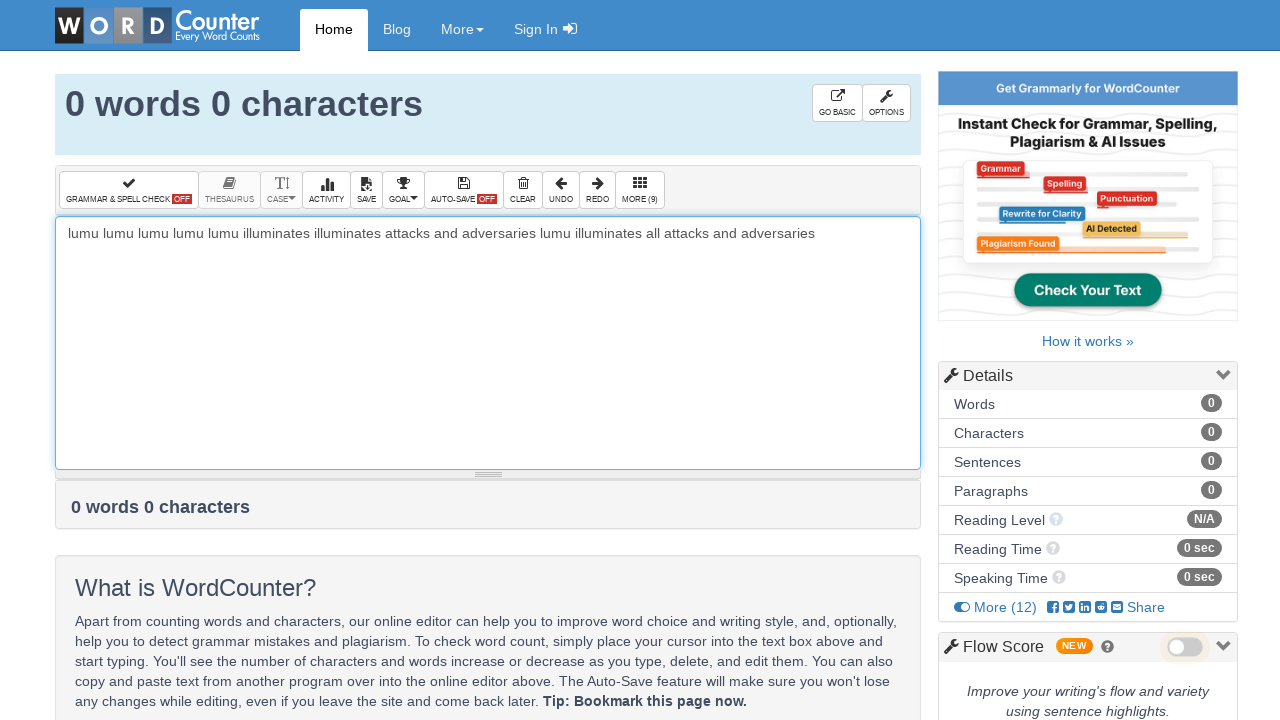

Waited 2 seconds for word counter to process input
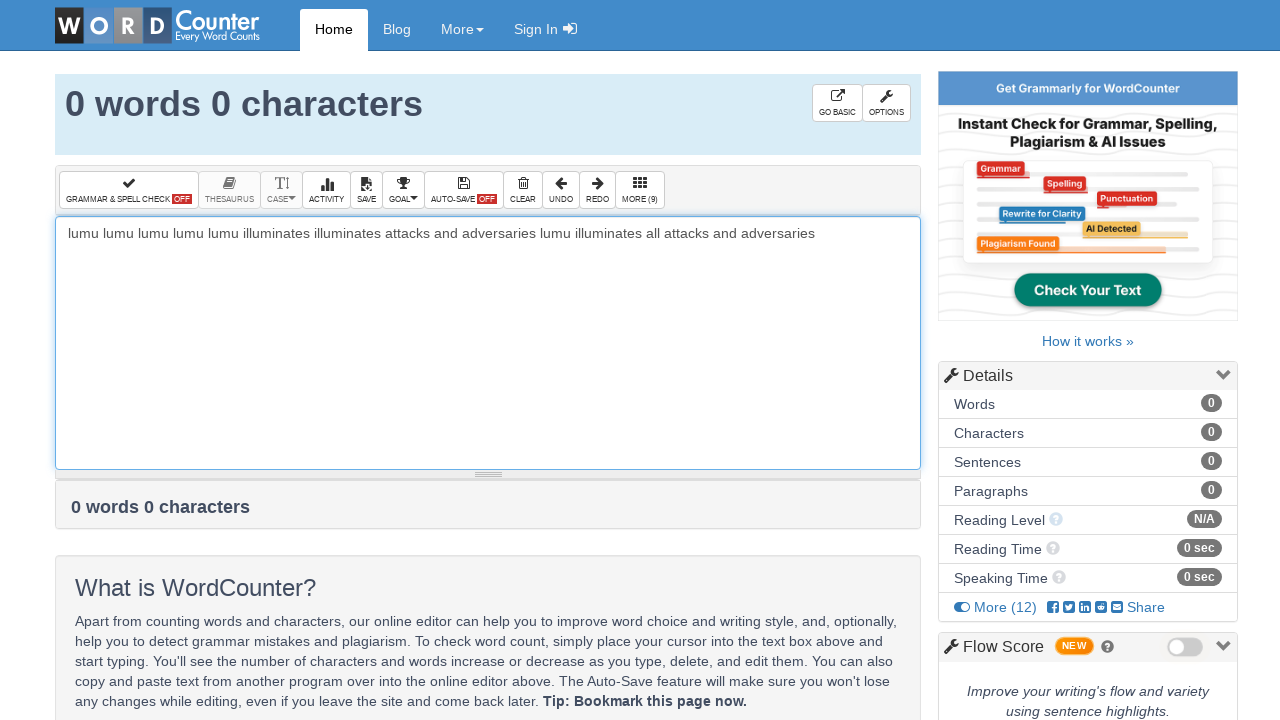

Word/character count results loaded and displayed
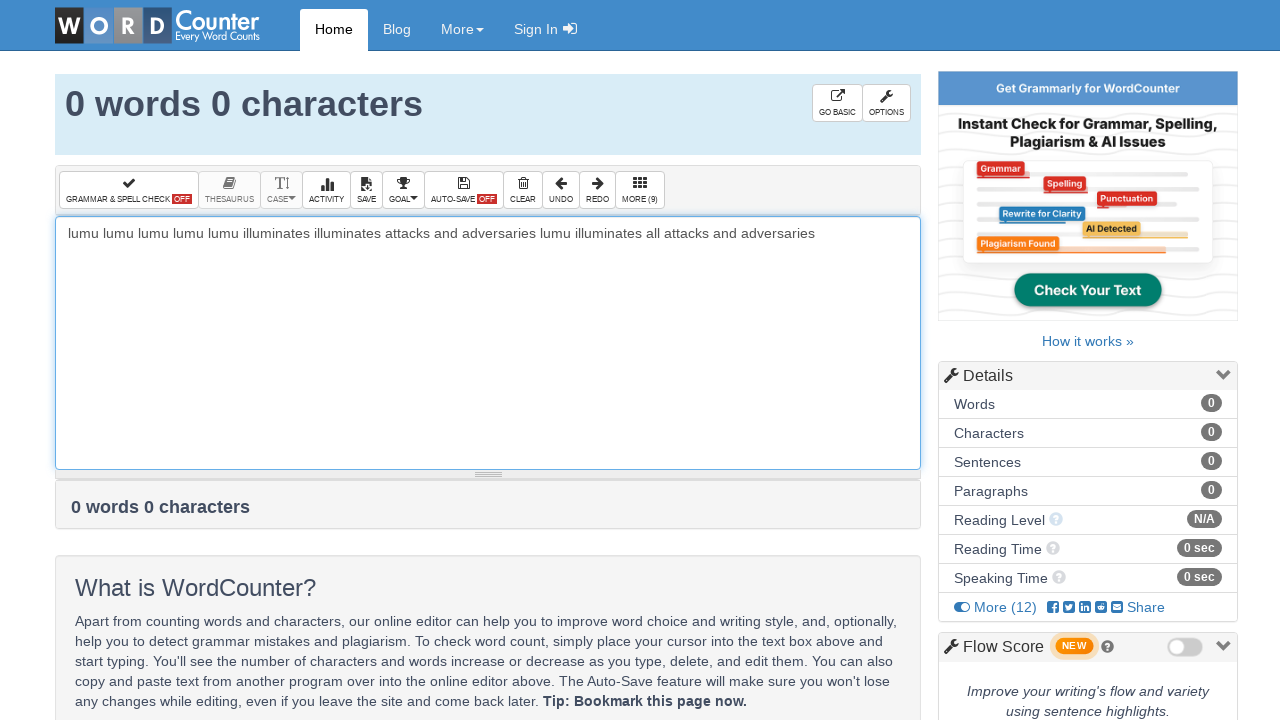

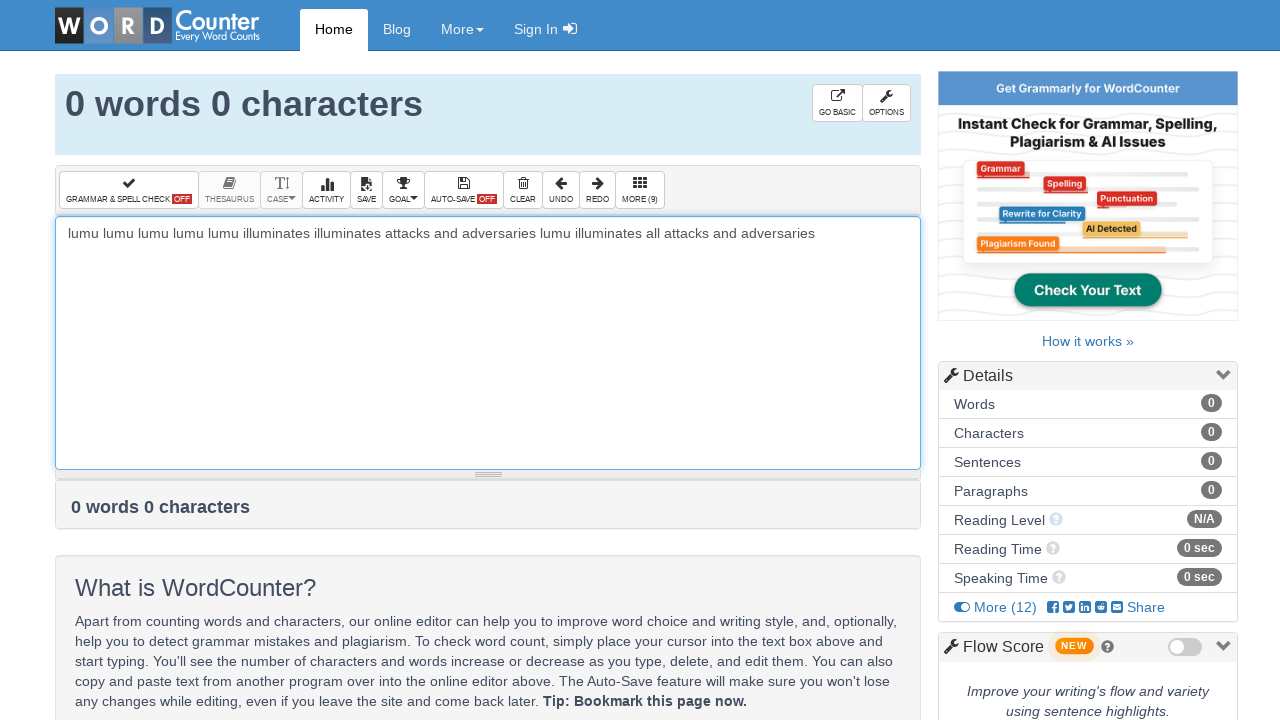